Tests a math challenge form by reading a value from the page, calculating a mathematical formula (log of absolute value of 12*sin(x)), filling in the answer, checking a checkbox, clicking a radio button, and submitting the form.

Starting URL: https://suninjuly.github.io/math.html

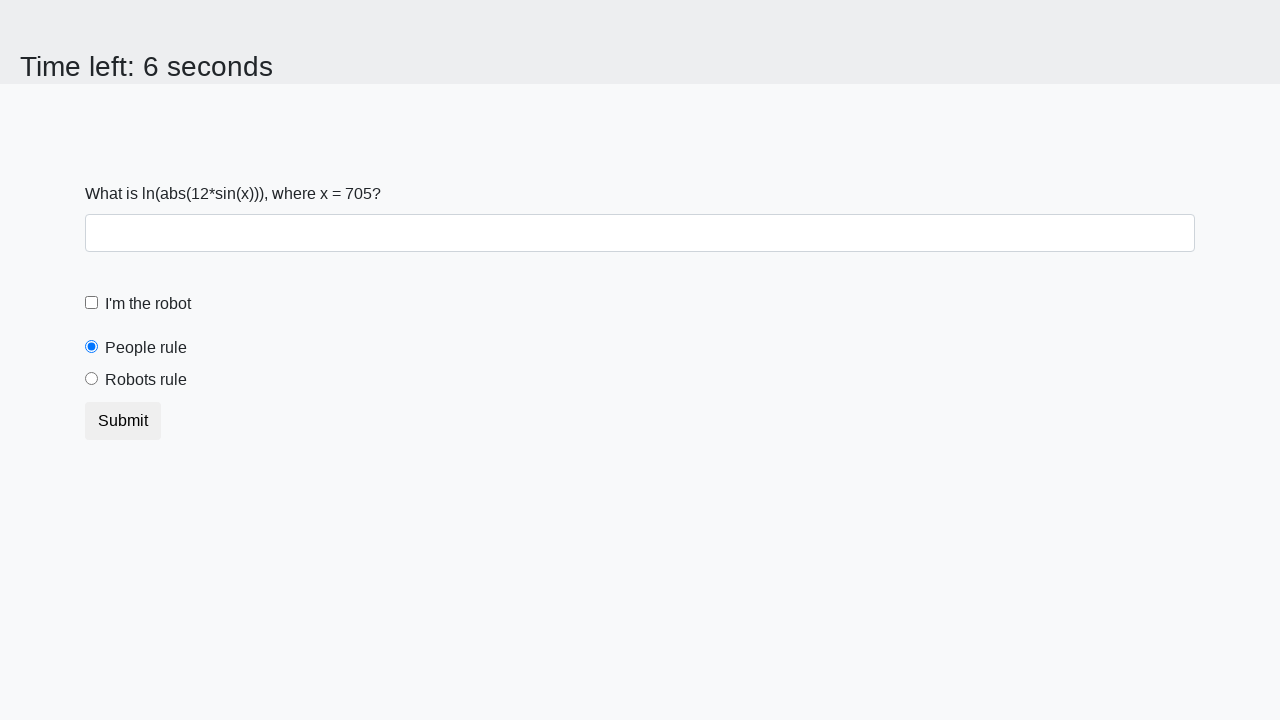

Retrieved x value from page element #input_value
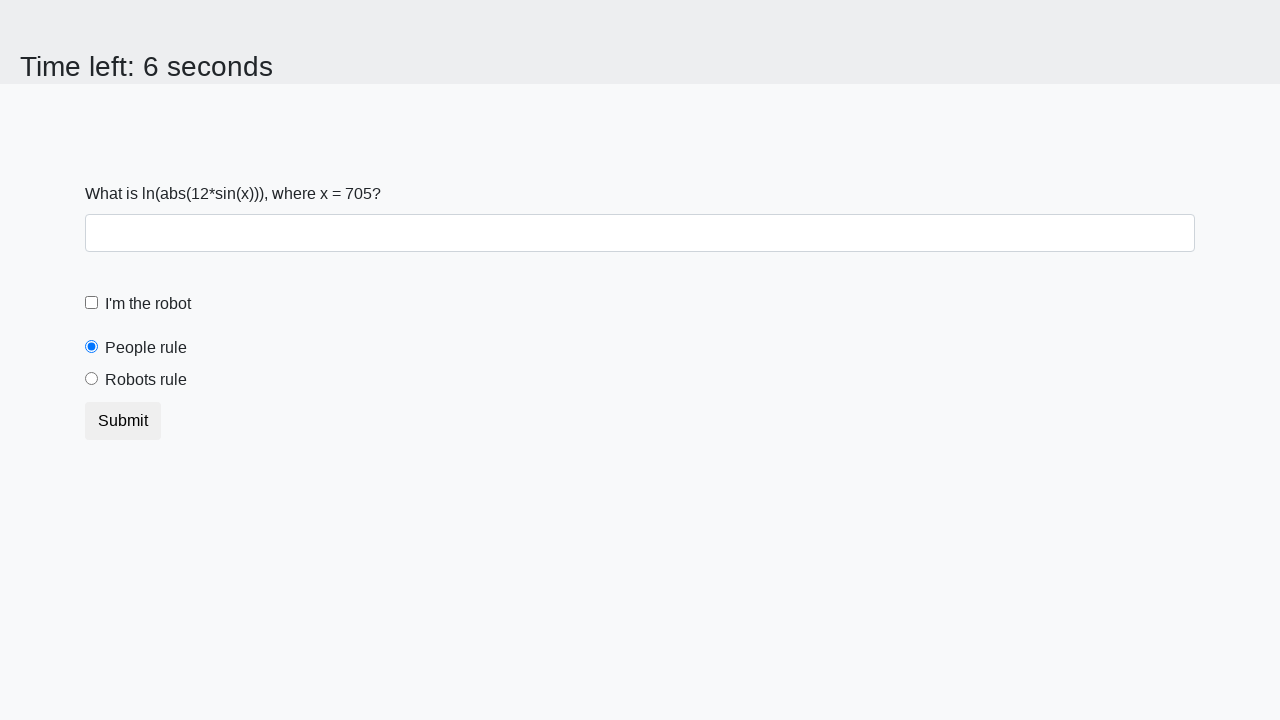

Calculated formula result: log(abs(12*sin(705.0))) = 2.4429813119611556
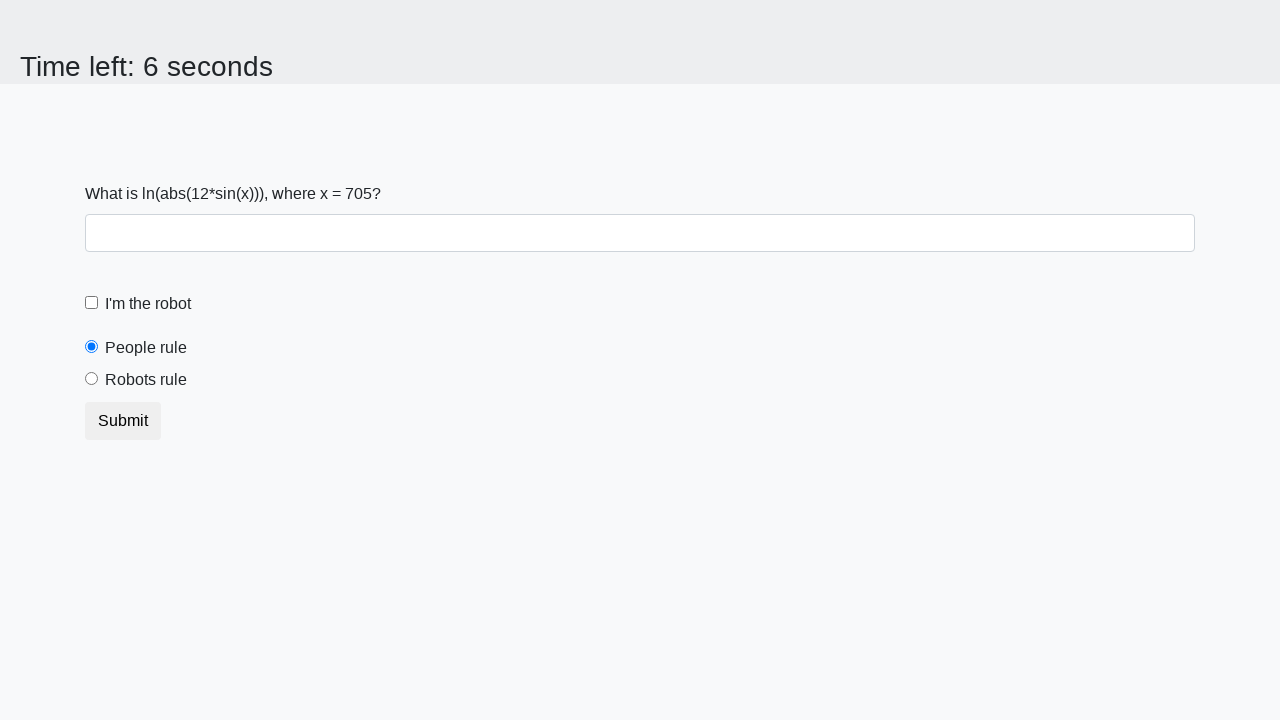

Filled answer field with calculated result: 2.4429813119611556 on #answer
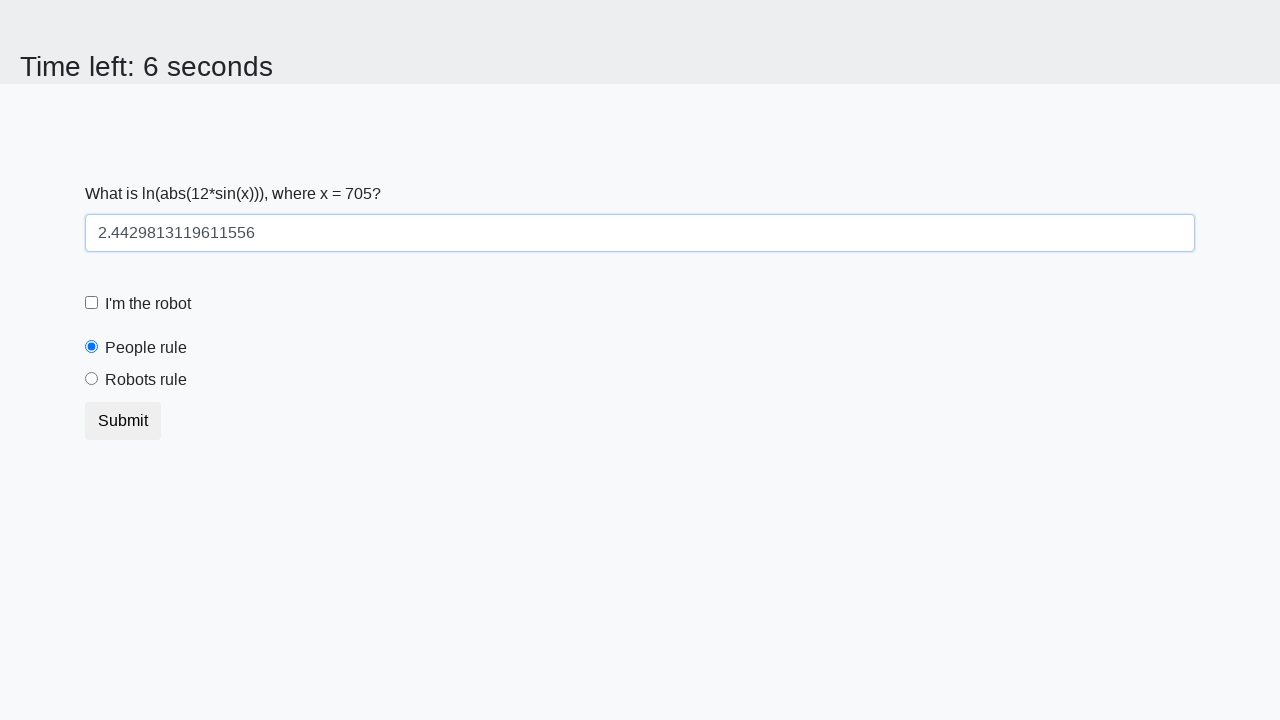

Checked the robot checkbox at (92, 303) on #robotCheckbox
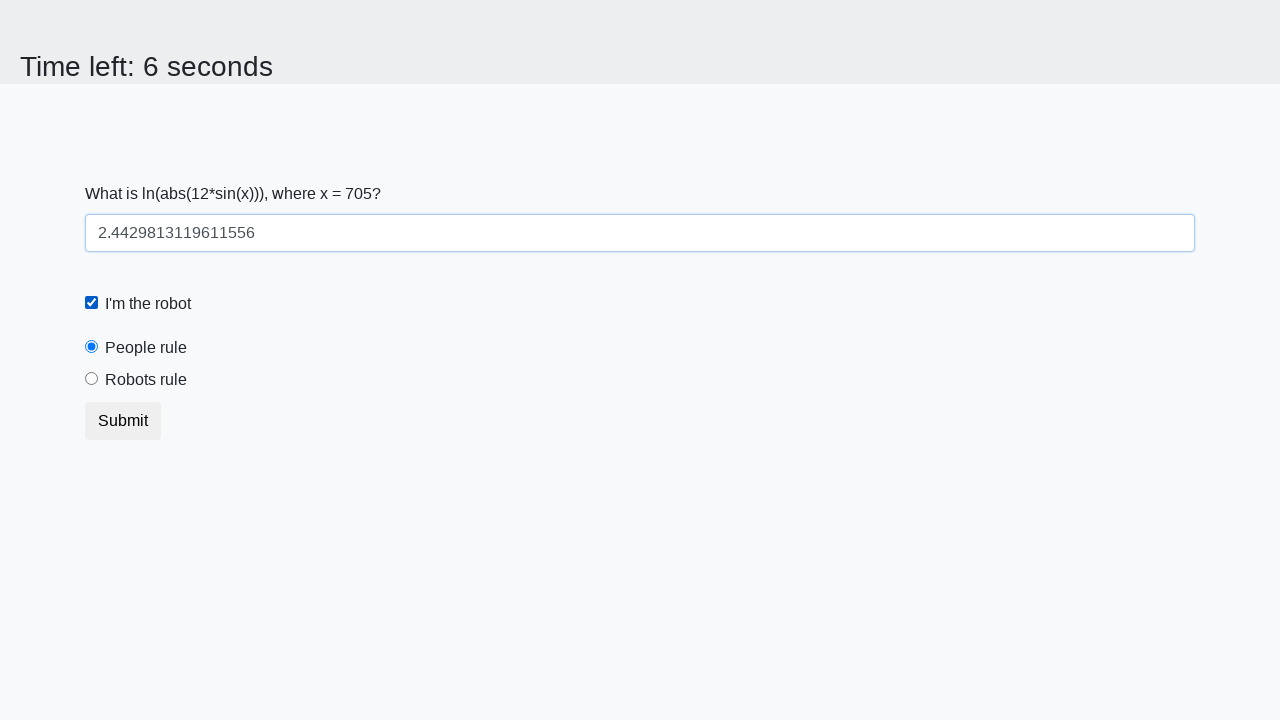

Clicked the robots rule radio button at (92, 379) on #robotsRule
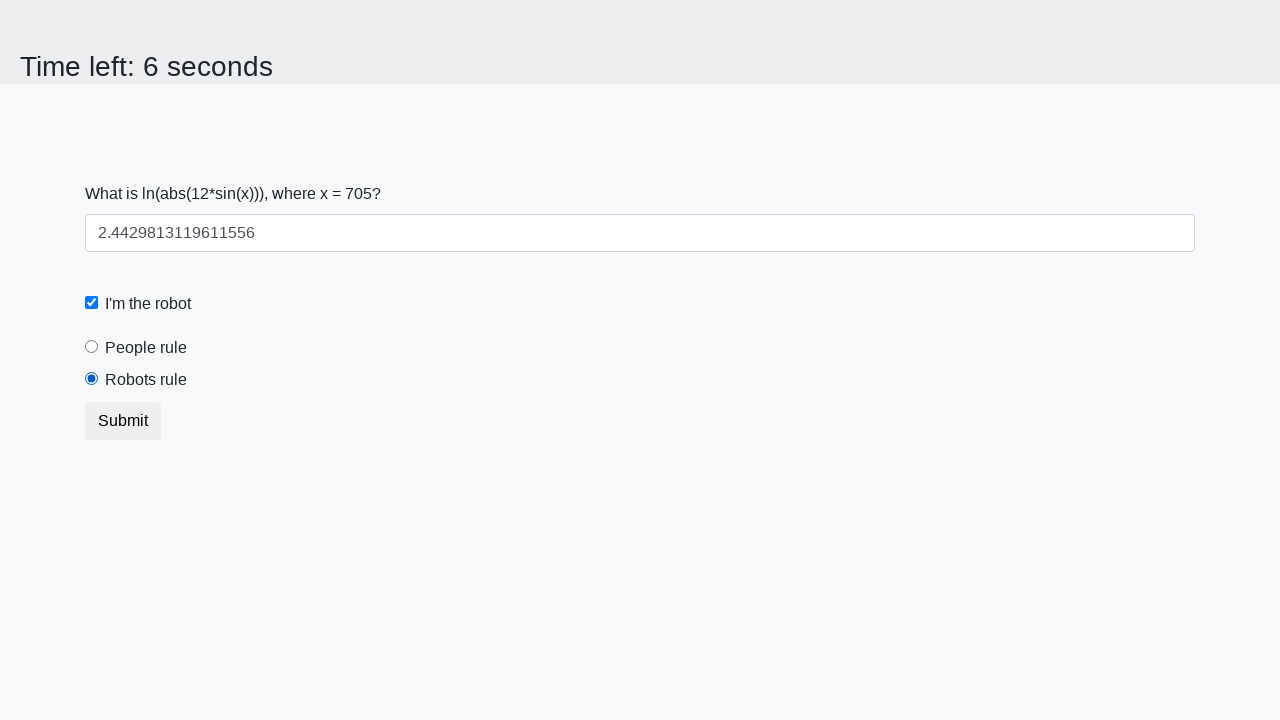

Clicked submit button to submit the form at (123, 421) on button.btn
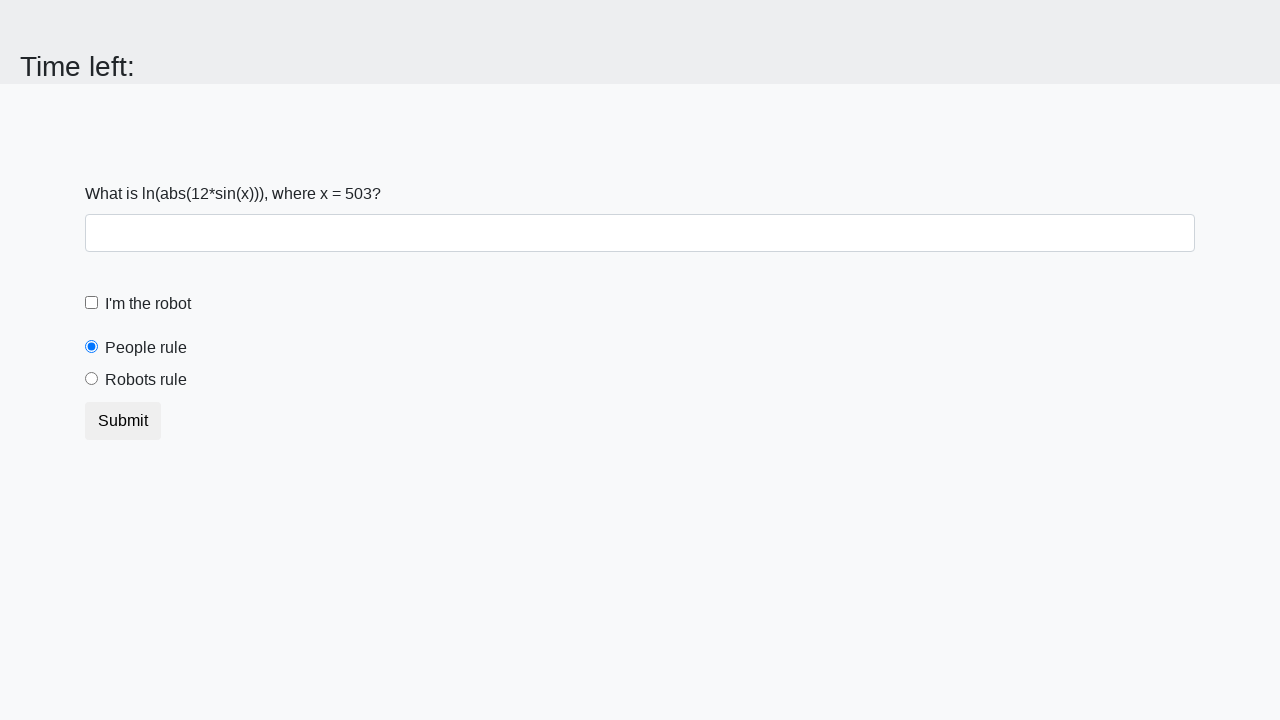

Waited 1000ms for form submission to complete
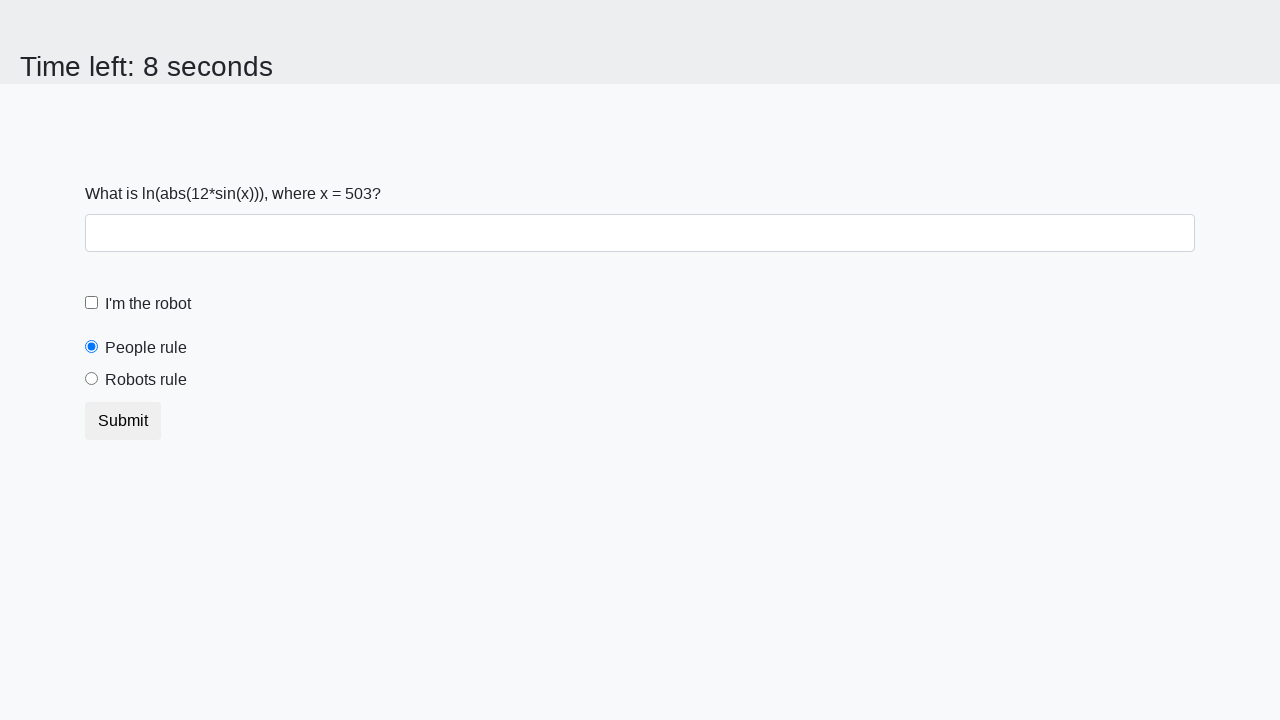

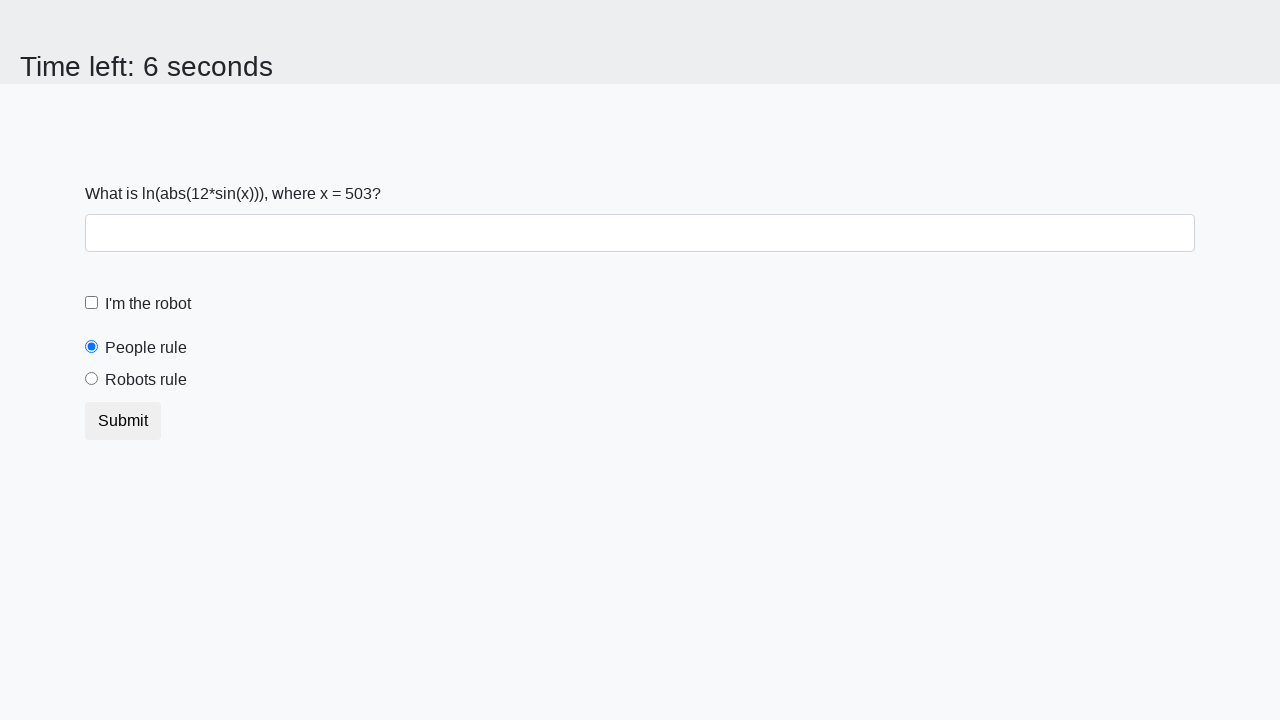